Tests the current URL of the OrangeHRM application by comparing it against an expected value

Starting URL: https://opensource-demo.orangehrmlive.com/web/index.php/auth/login

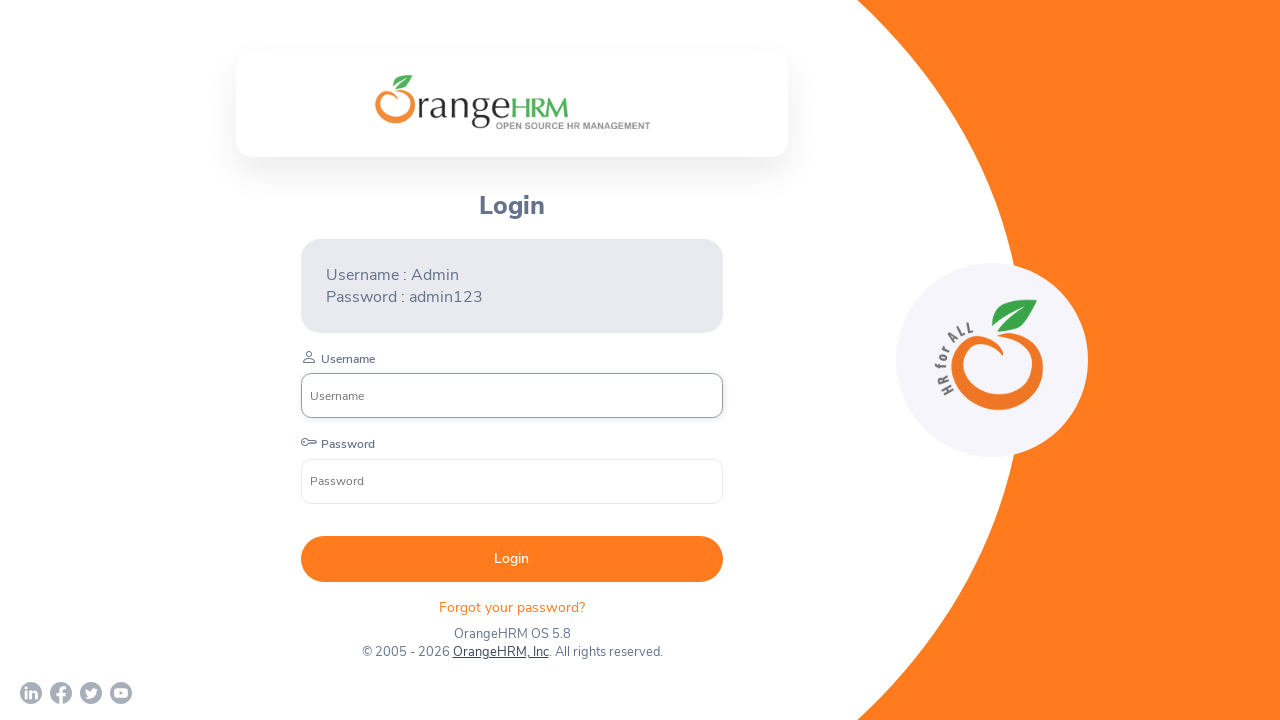

Verified current URL matches expected login page URL
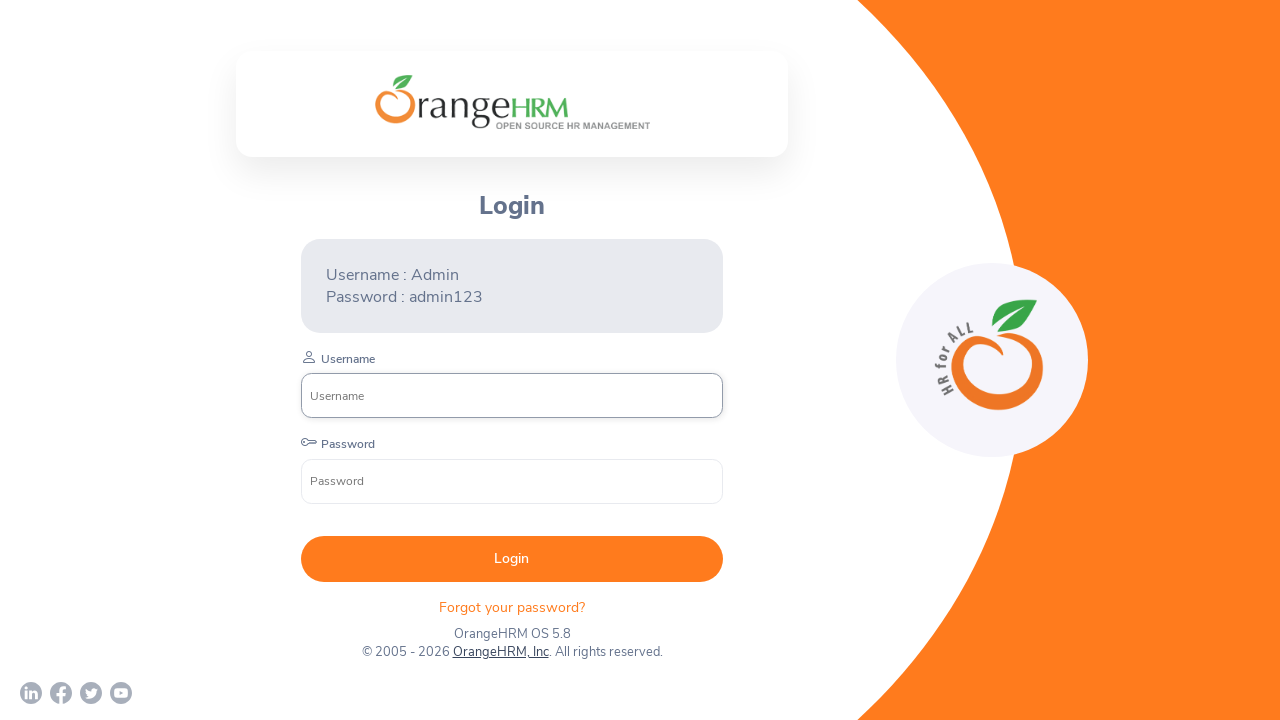

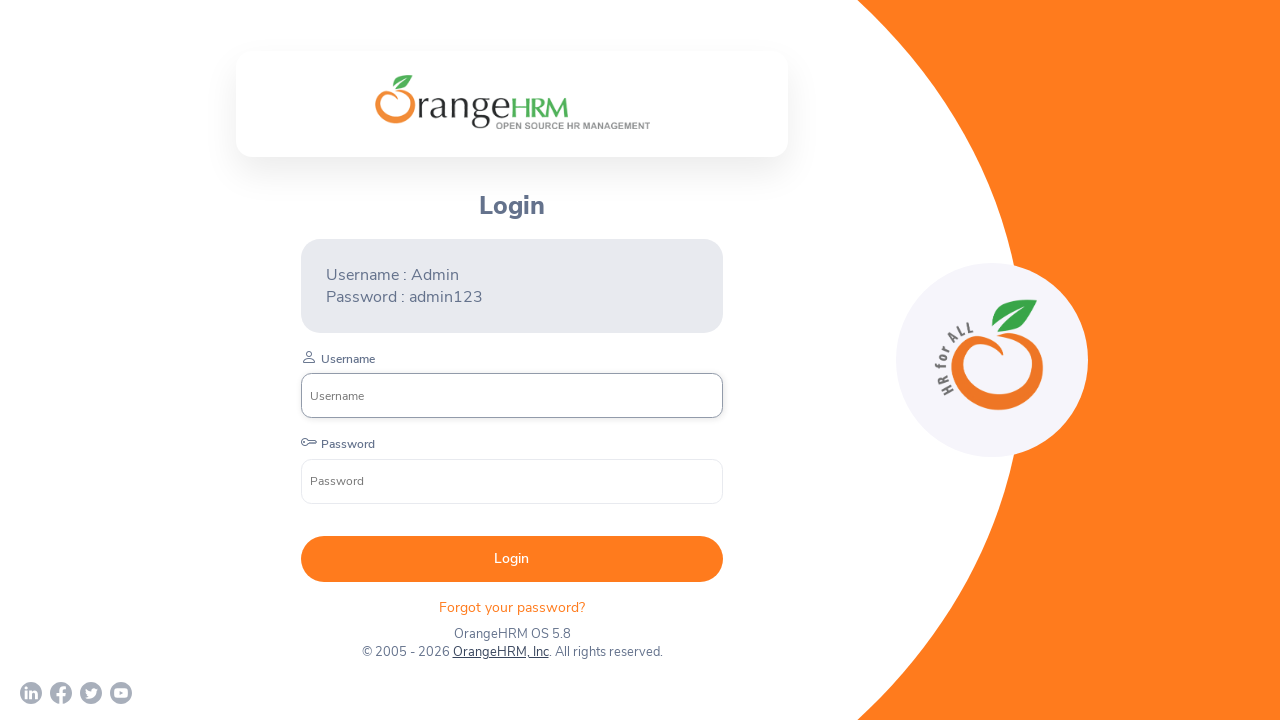